Tests checkbox functionality by selecting the Benz checkbox and verifying it is checked

Starting URL: https://www.letskodeit.com/practice

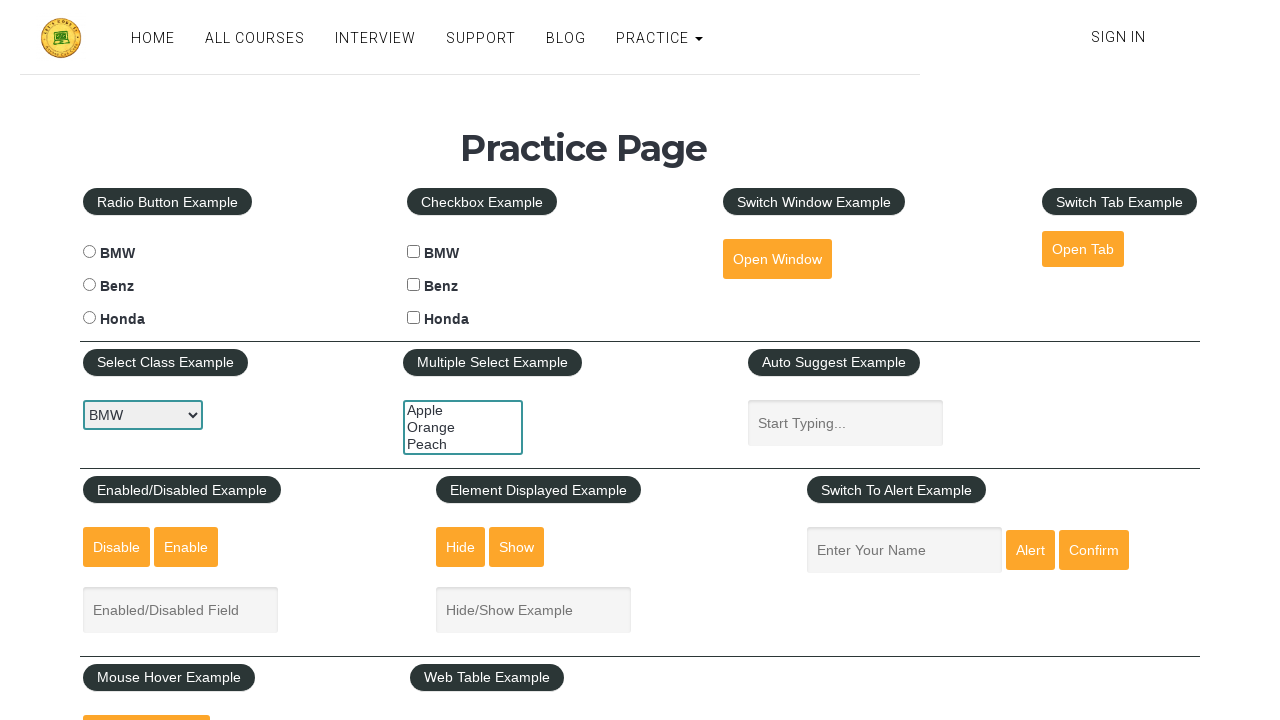

Clicked the Benz checkbox at (414, 285) on #benzcheck
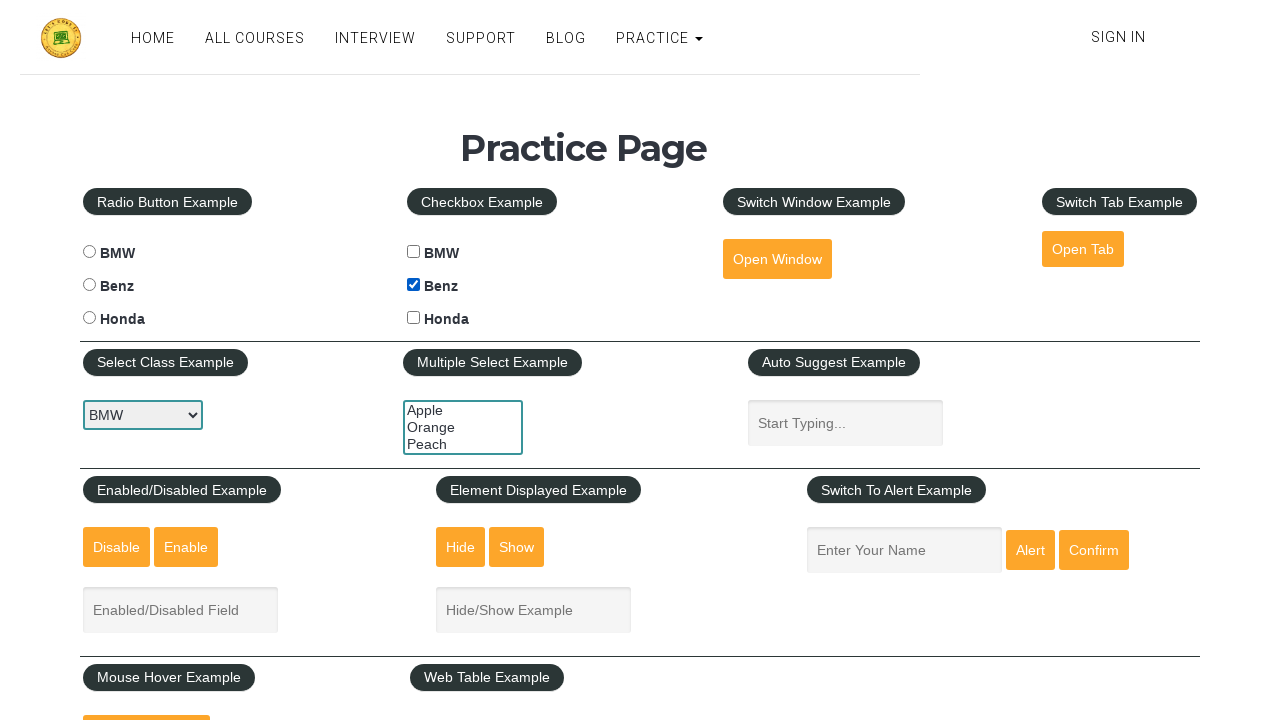

Verified that Benz checkbox is checked
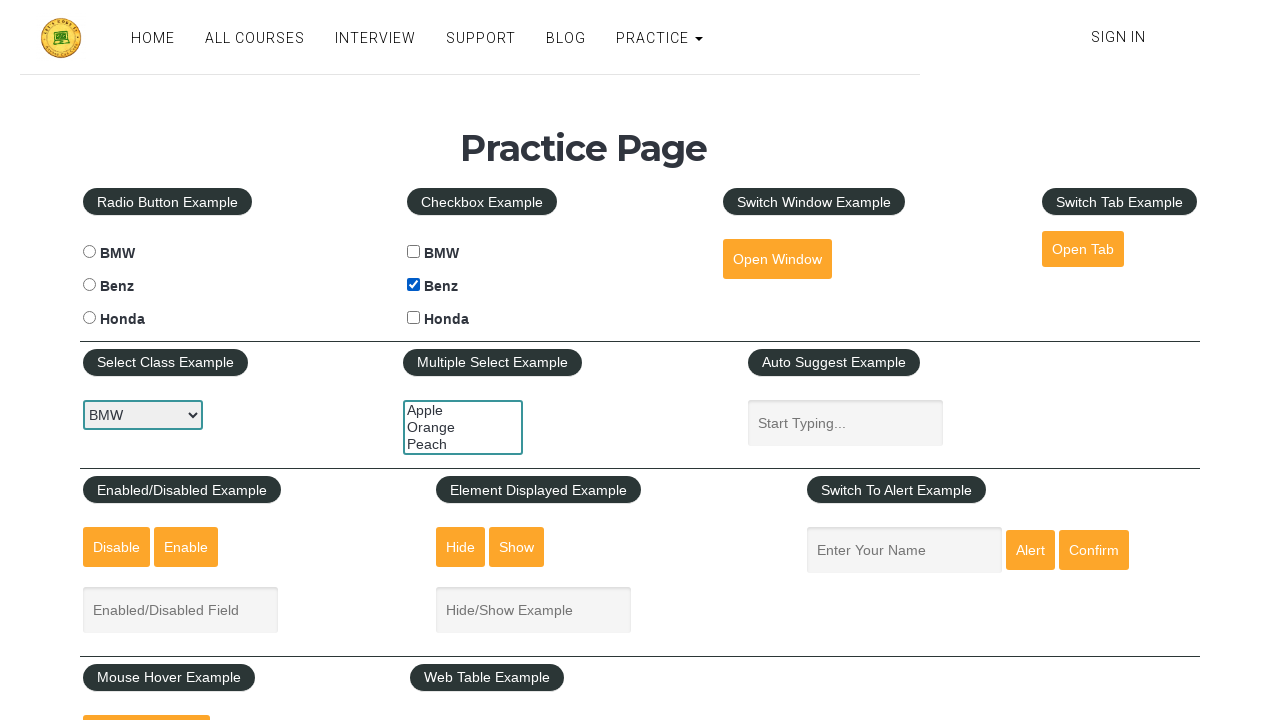

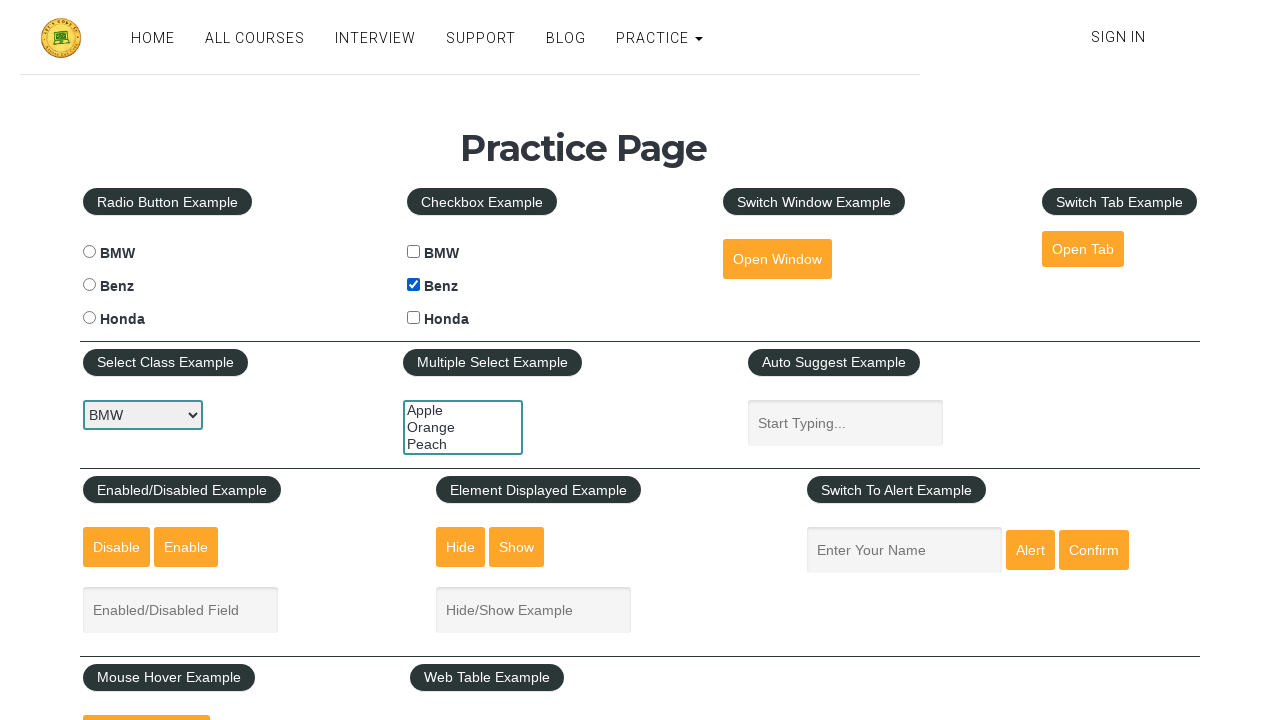